Tests the HTML Canvas Studio drawing functionality by selecting the line drawing tool and performing a click-and-drag action on the canvas to draw a line

Starting URL: http://www.htmlcanvasstudio.com/

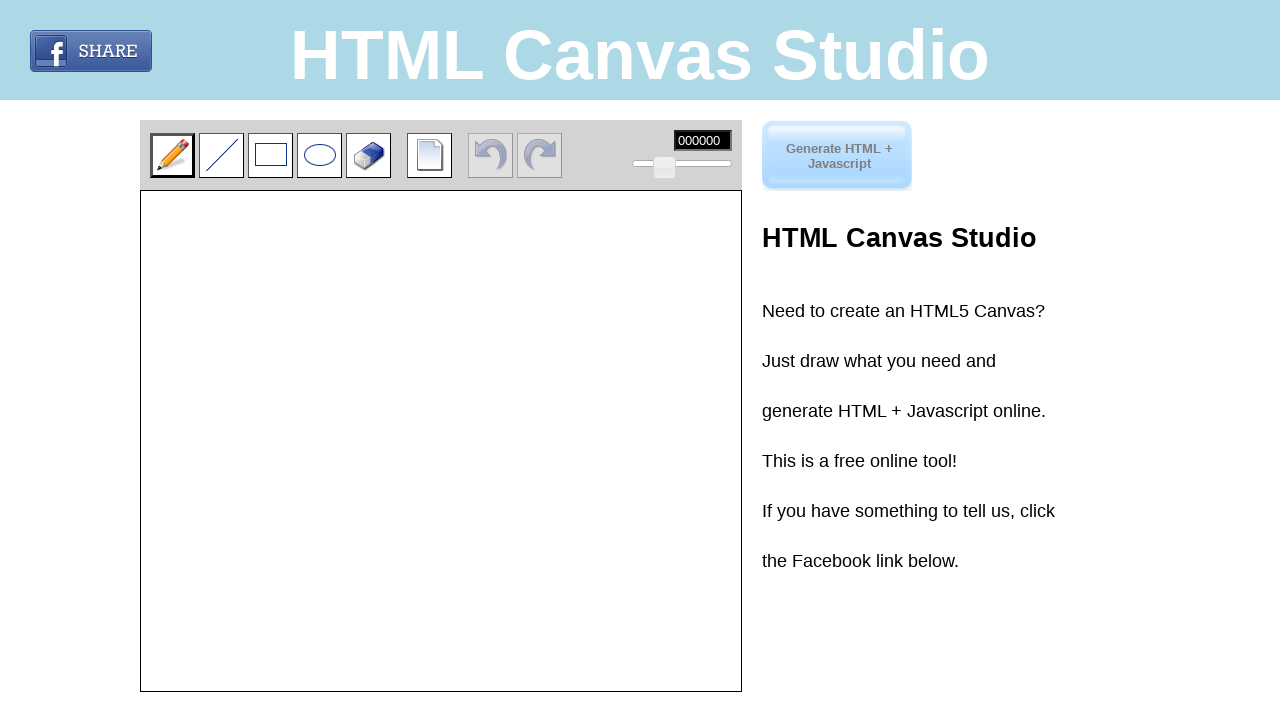

Clicked the 'Draw a line' tool button at (222, 155) on input[title='Draw a line']
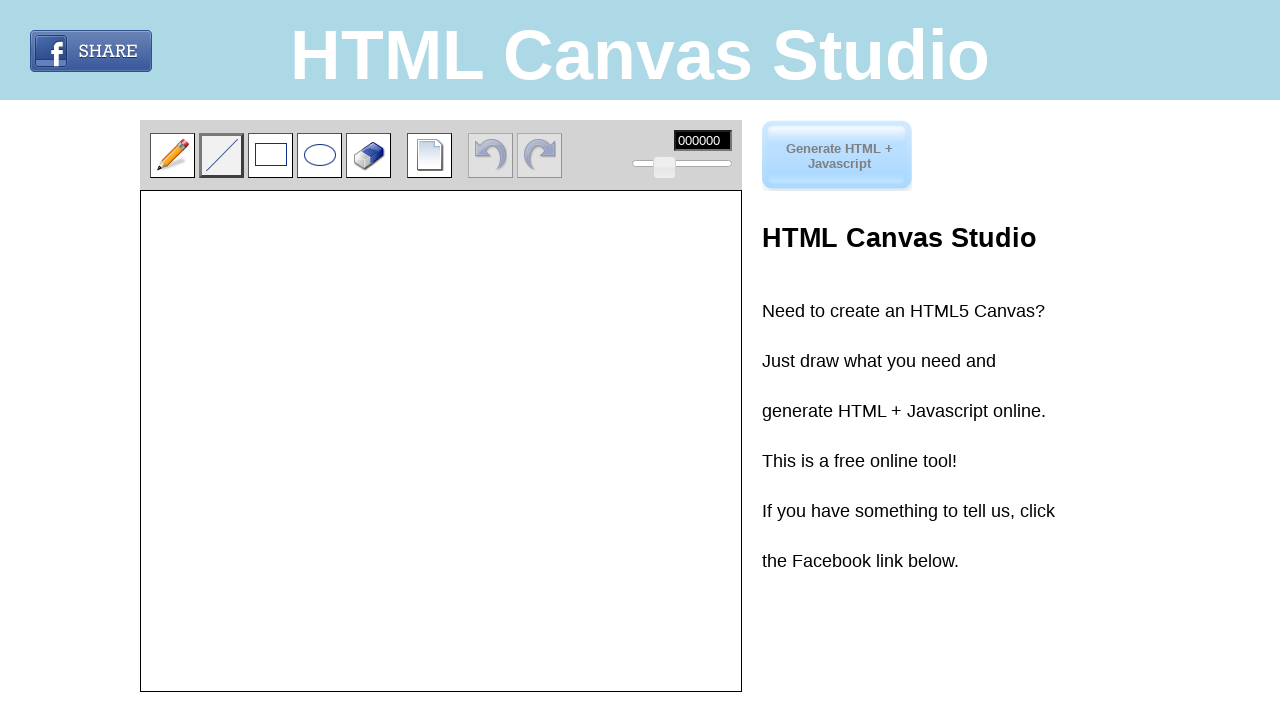

Located the canvas container element
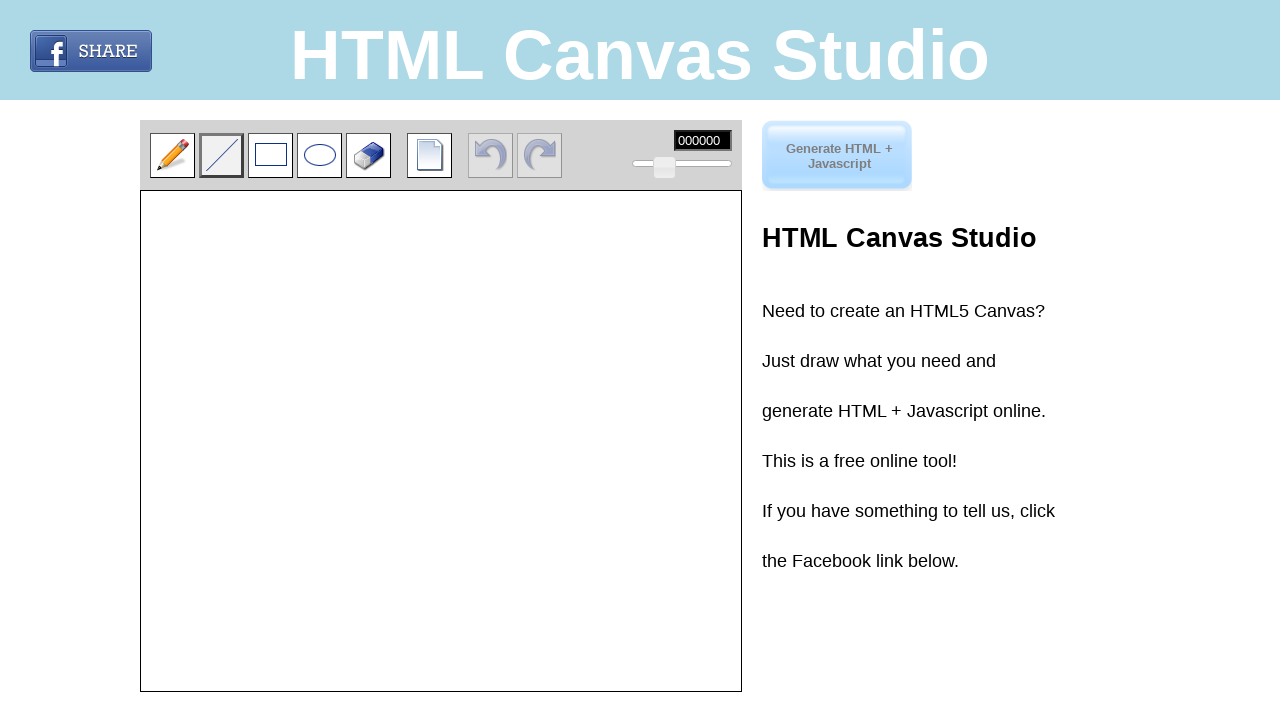

Retrieved canvas bounding box for position calculations
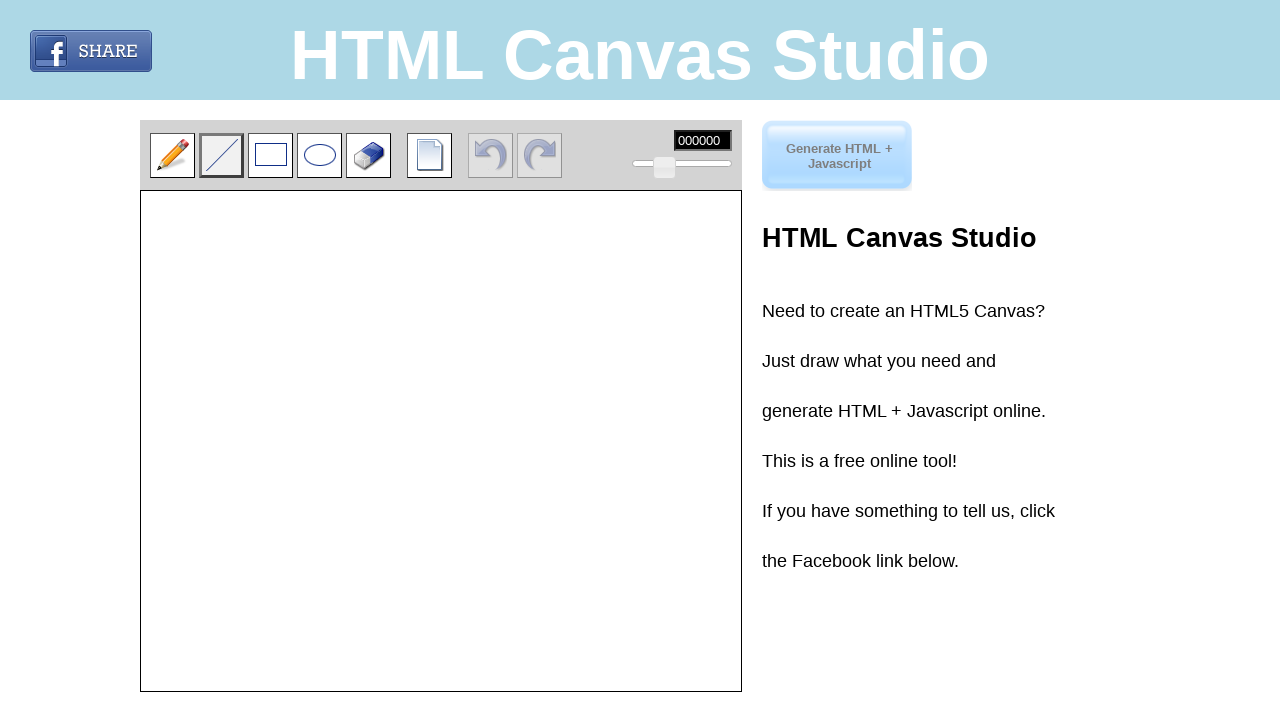

Moved mouse to starting position on canvas at (440, 329)
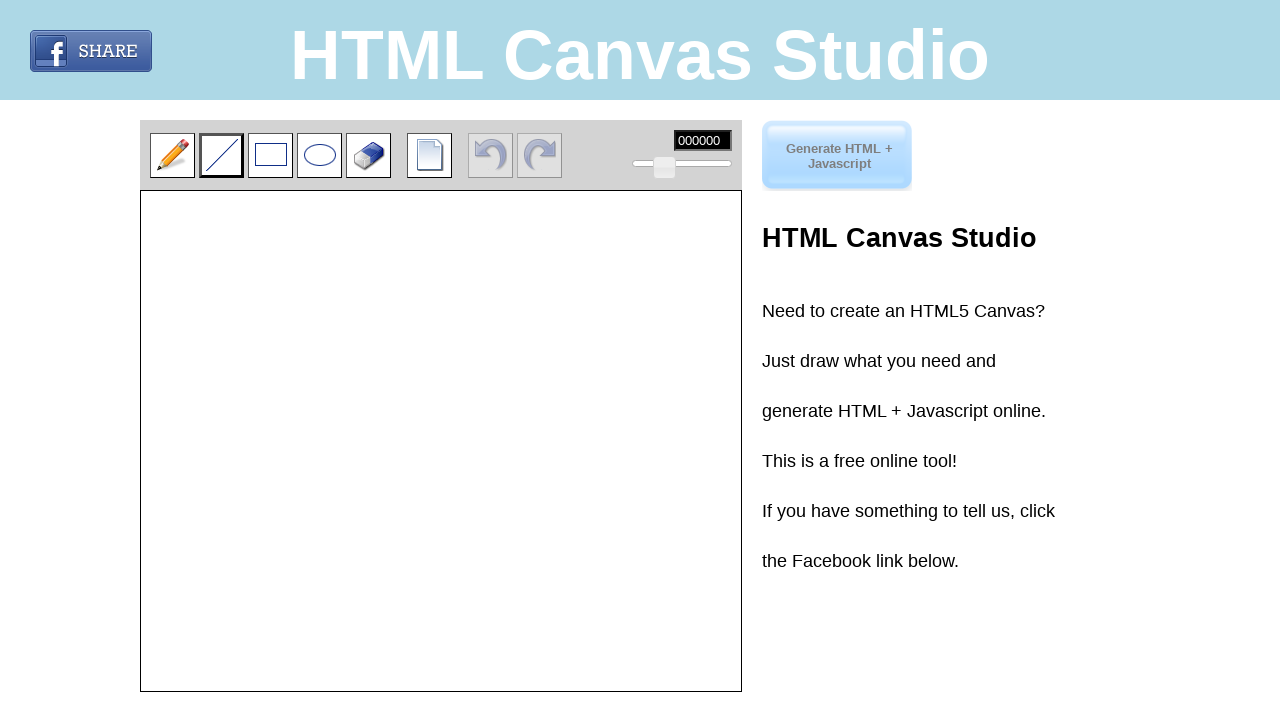

Pressed mouse button down at starting position at (440, 329)
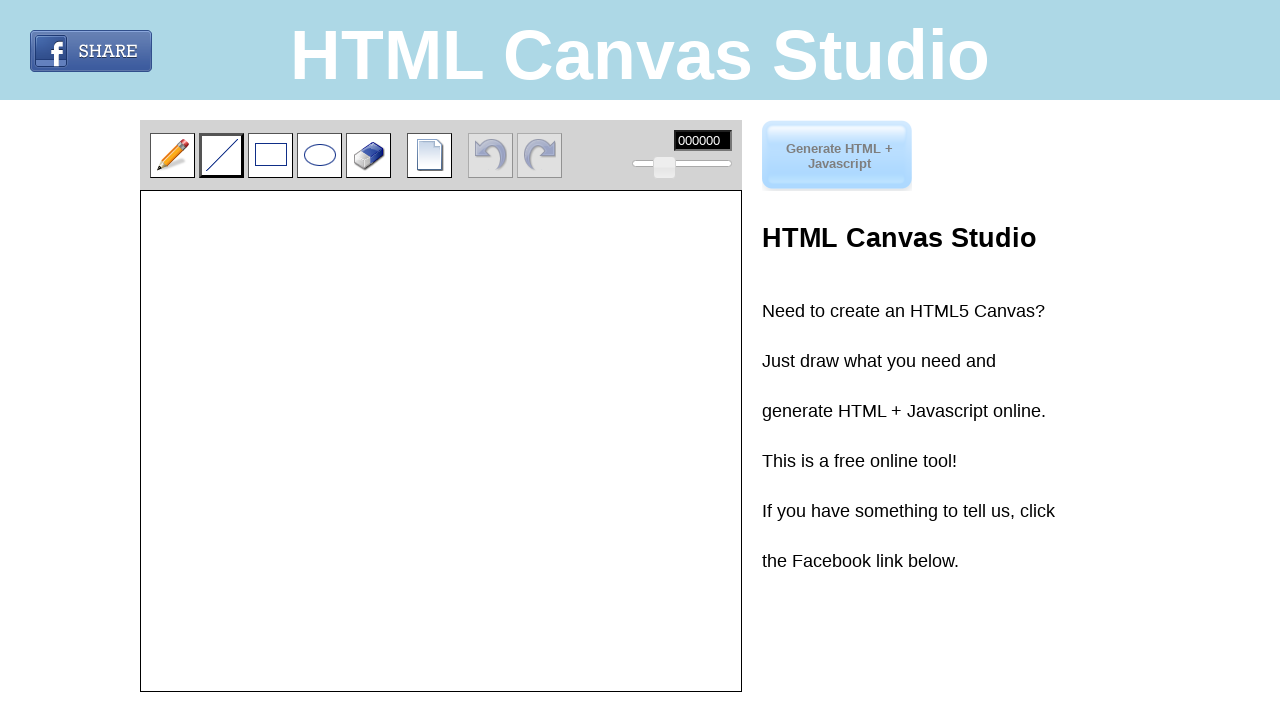

Dragged mouse to end position to draw line at (834, 470)
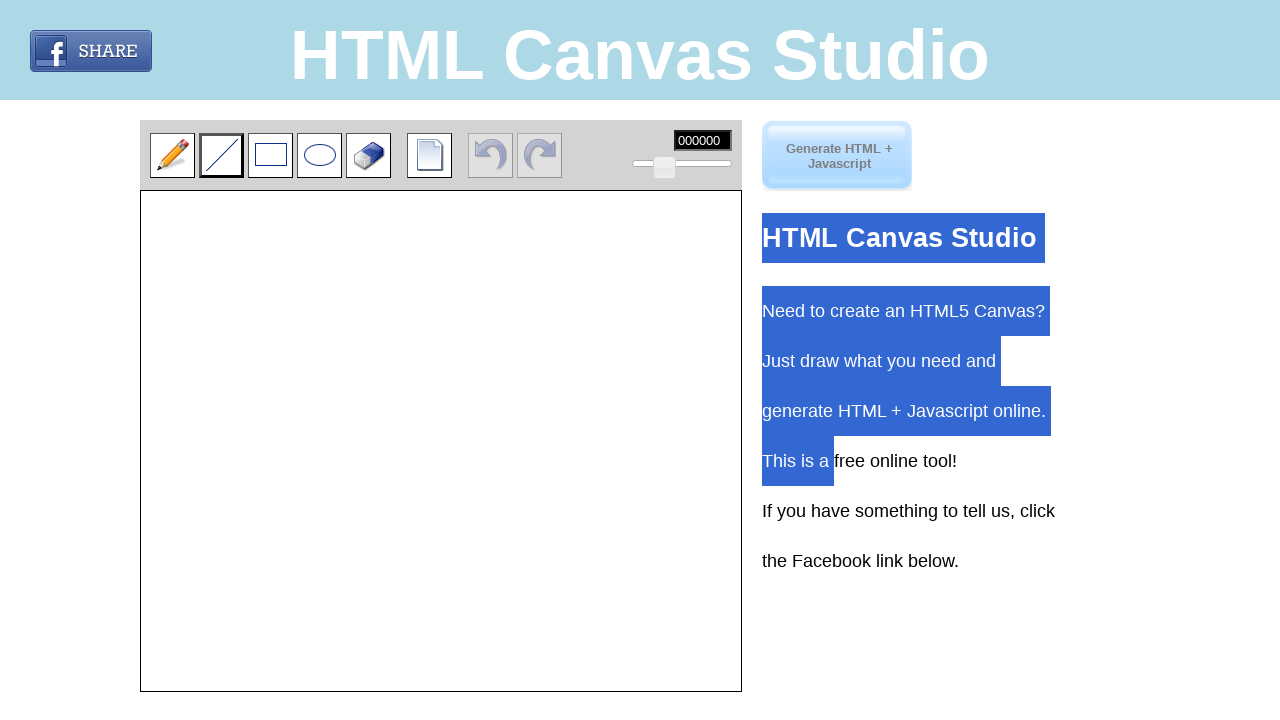

Released mouse button to complete line drawing at (834, 470)
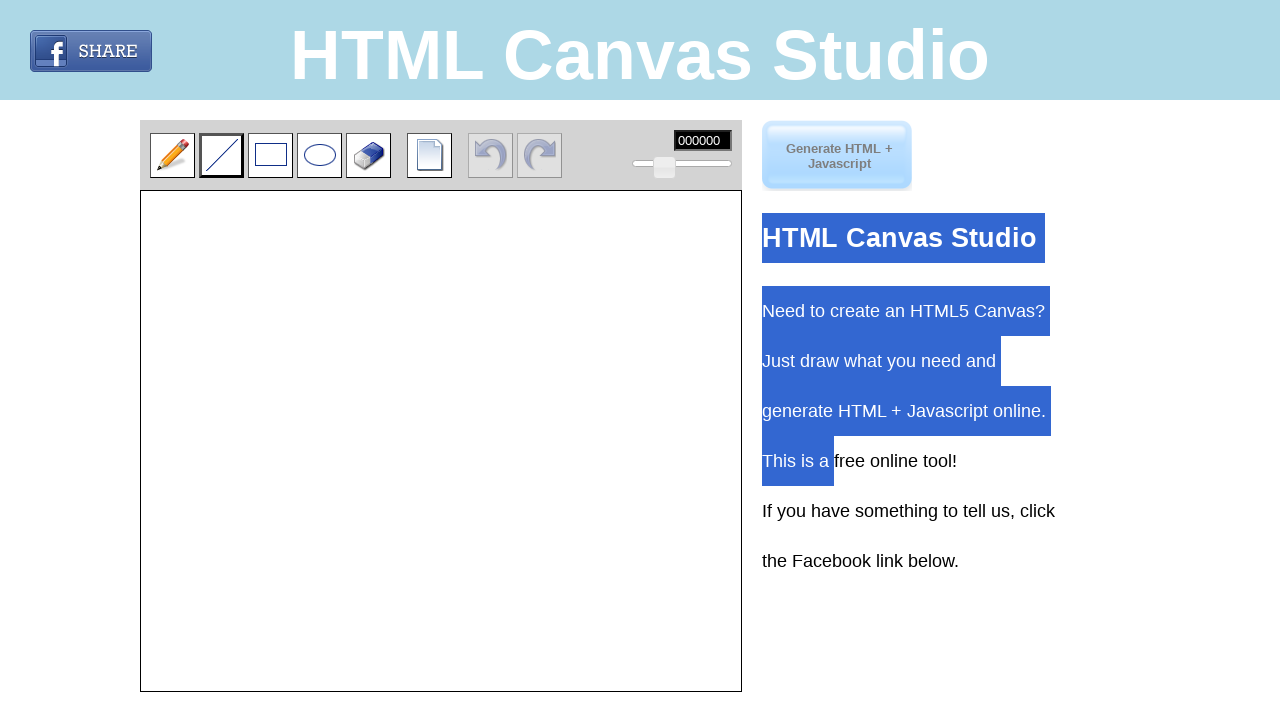

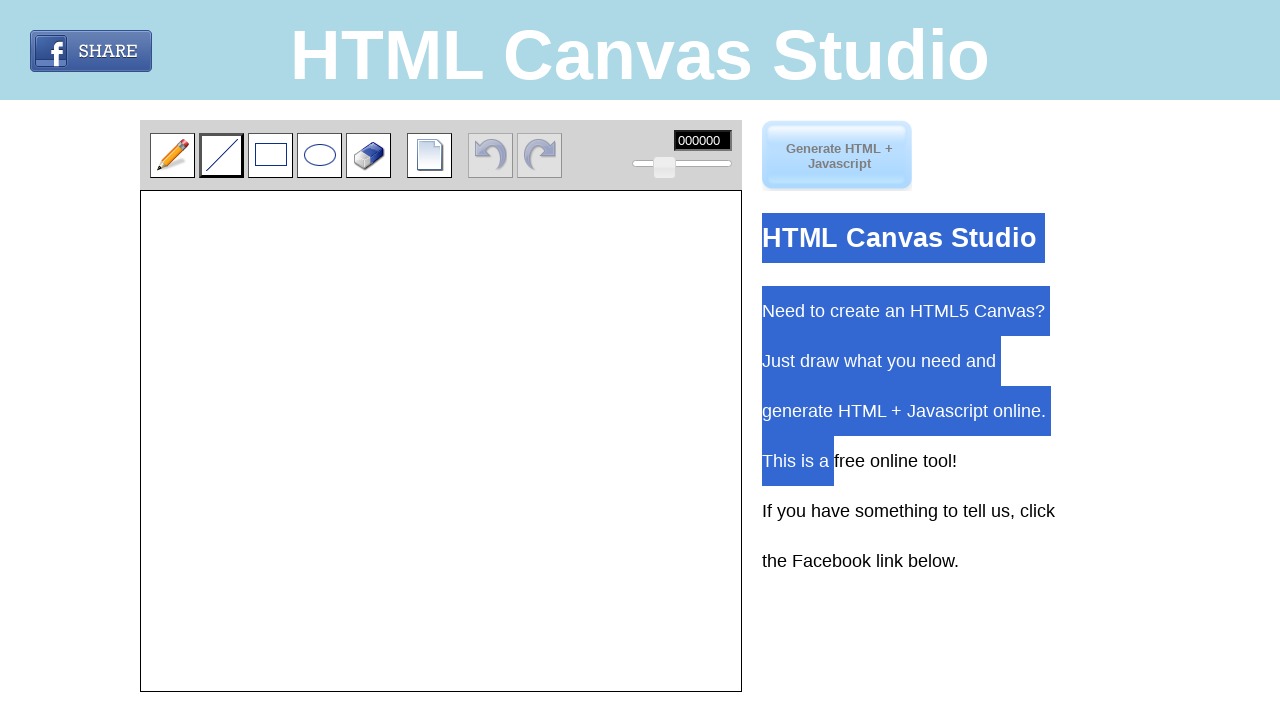